Tests the Inputs page by navigating to it and entering a numeric value in the input field

Starting URL: http://the-internet.herokuapp.com/

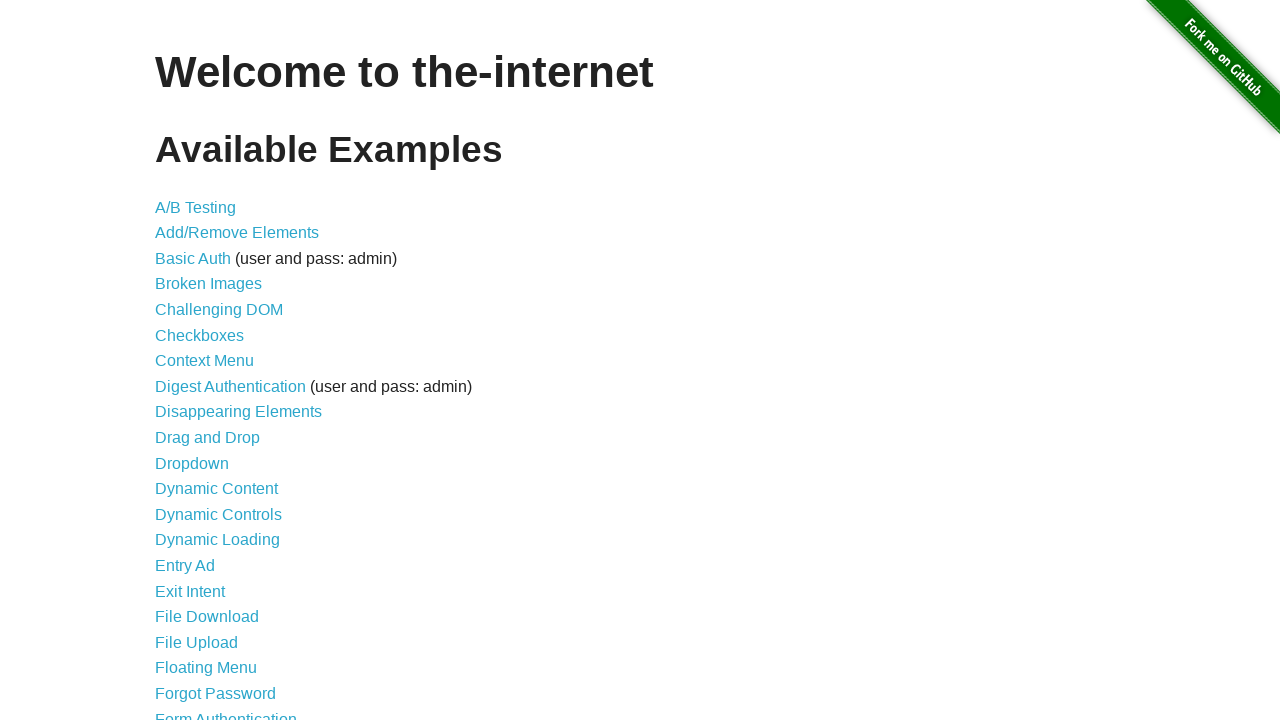

Clicked on Inputs link at (176, 361) on a:has-text('Inputs')
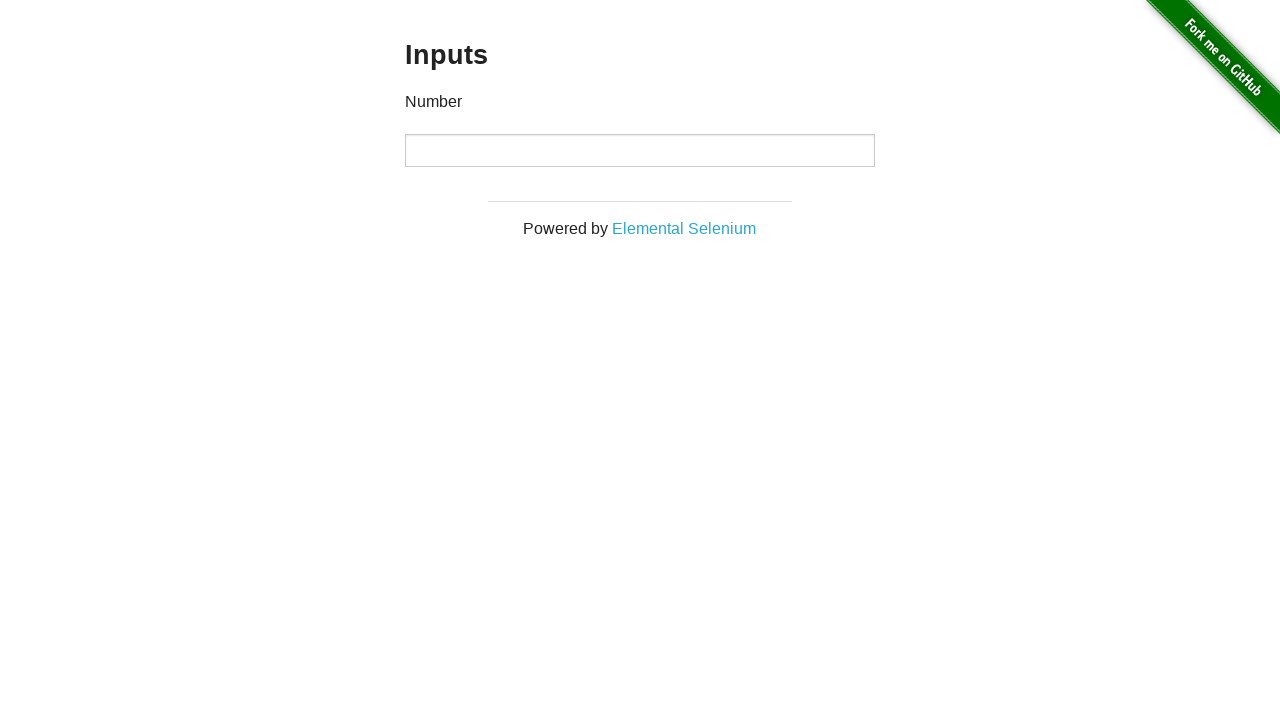

Verified Inputs page title loaded
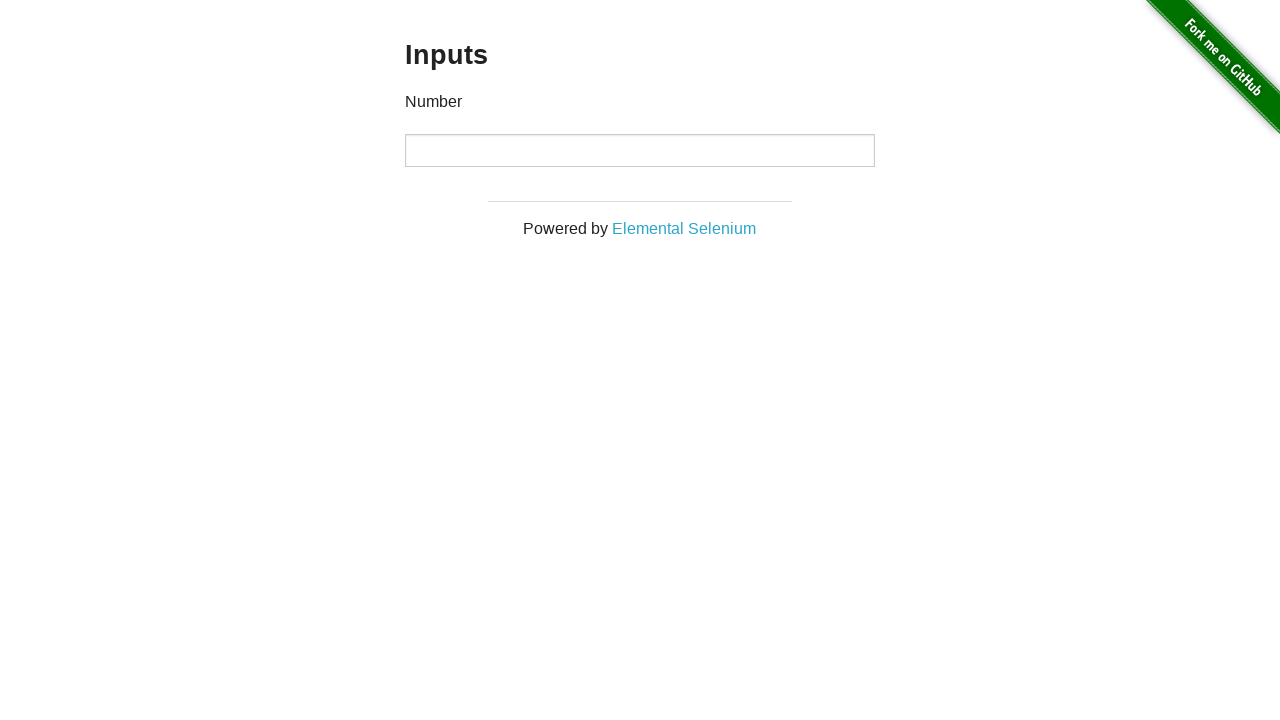

Entered numeric value 99.9 in input field on input[type='number']
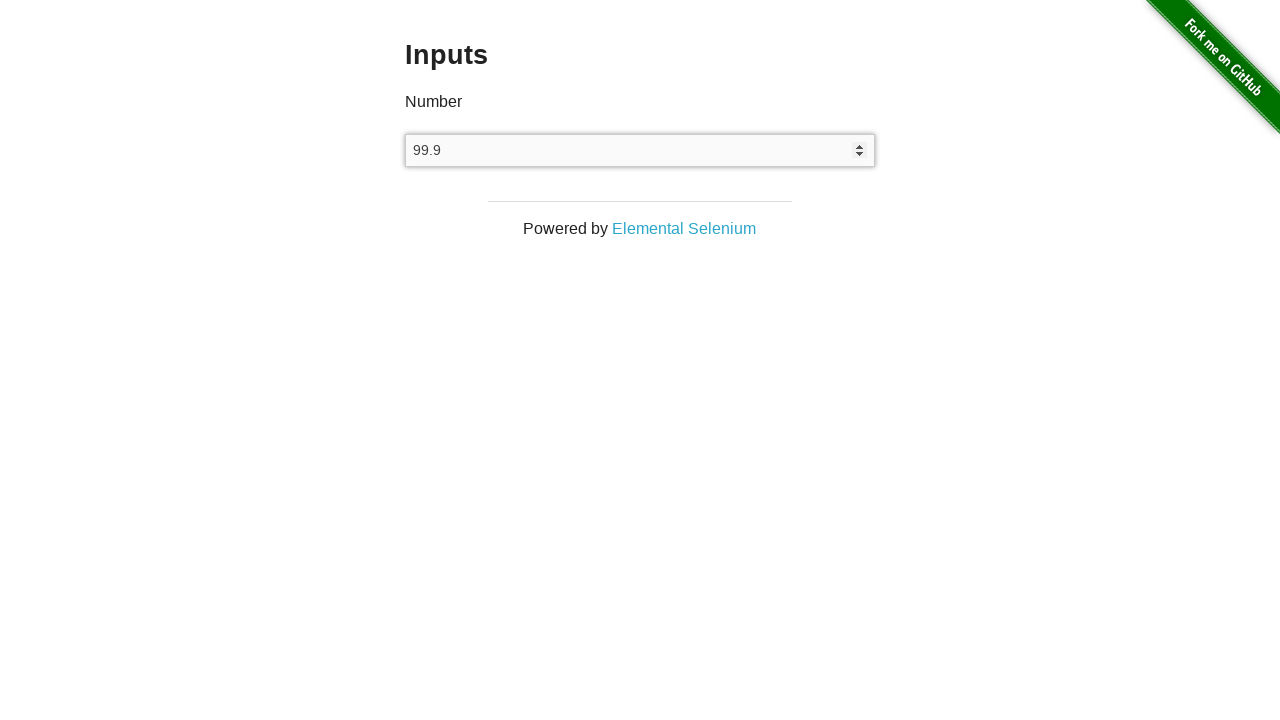

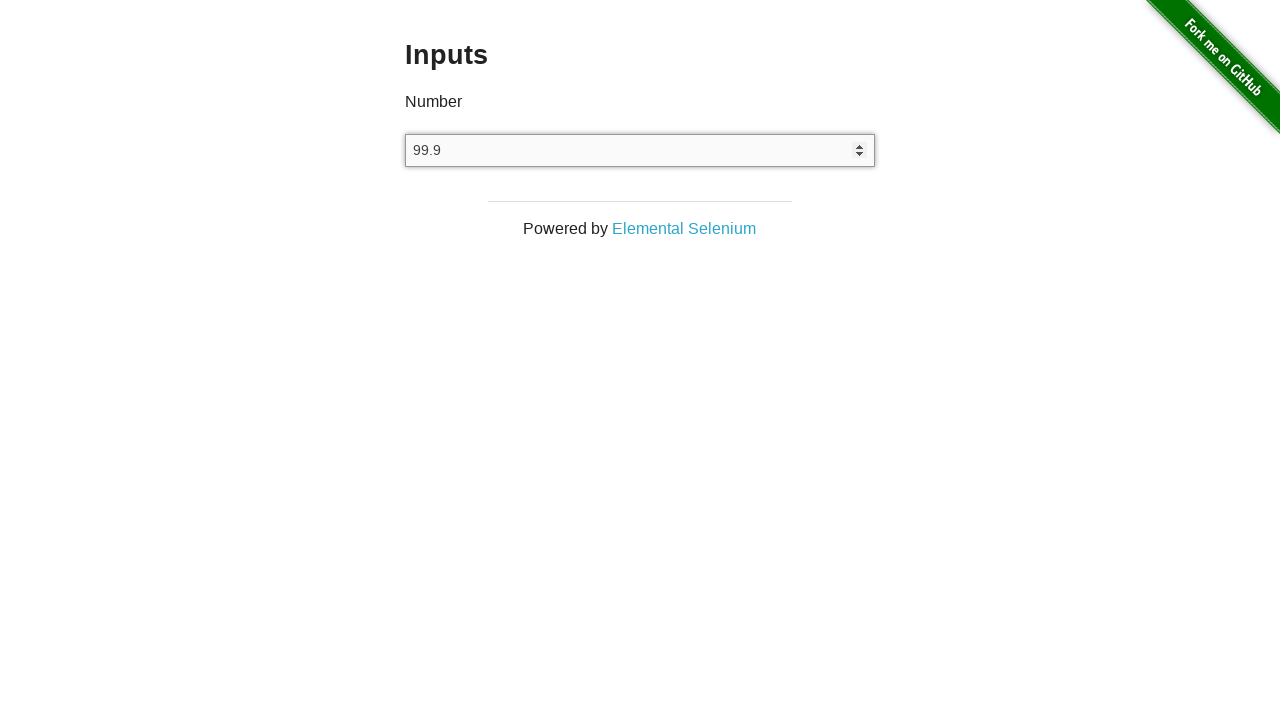